Navigates to the test automation practice page and retrieves the page title

Starting URL: https://testautomationpractice.blogspot.com/

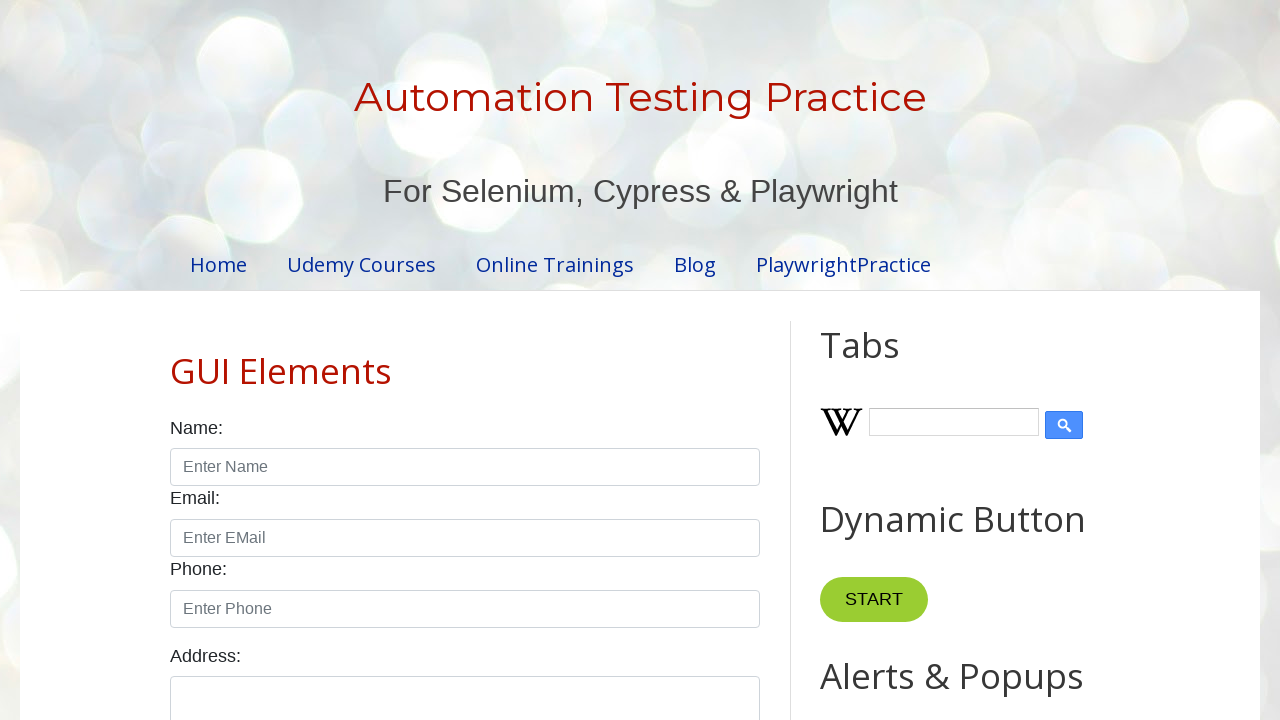

Navigated to test automation practice page
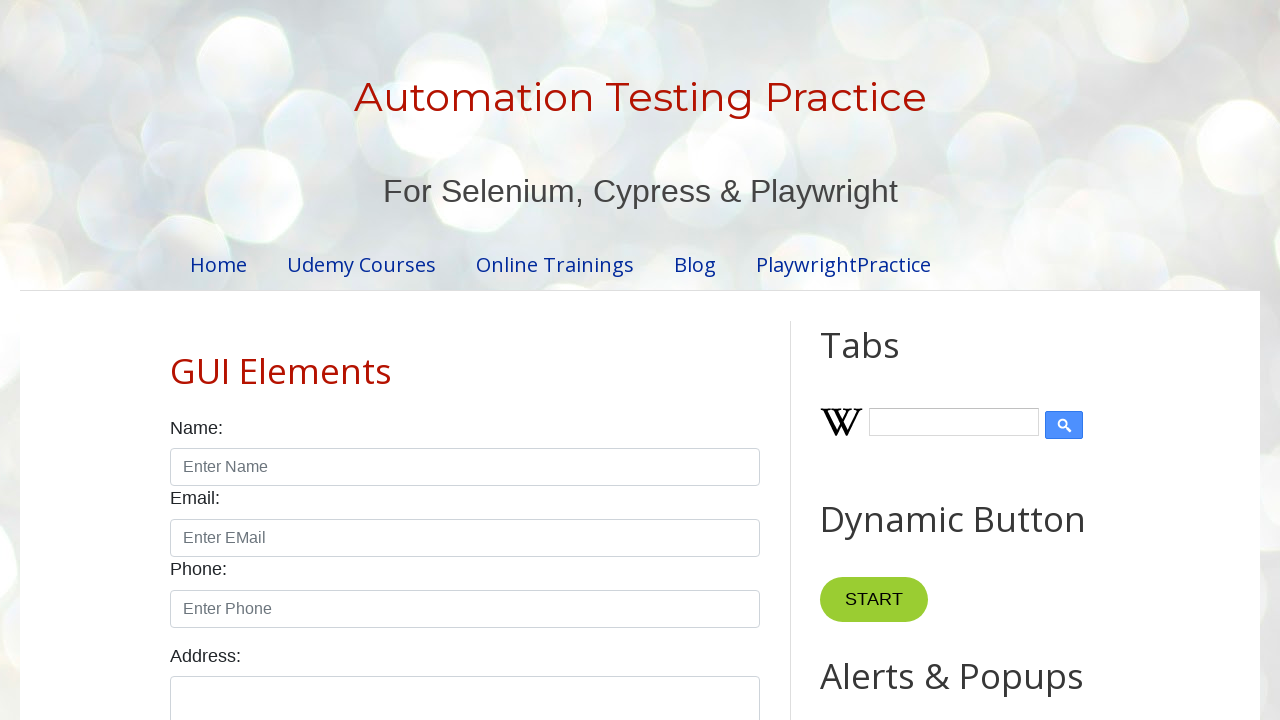

Retrieved page title: Automation Testing Practice
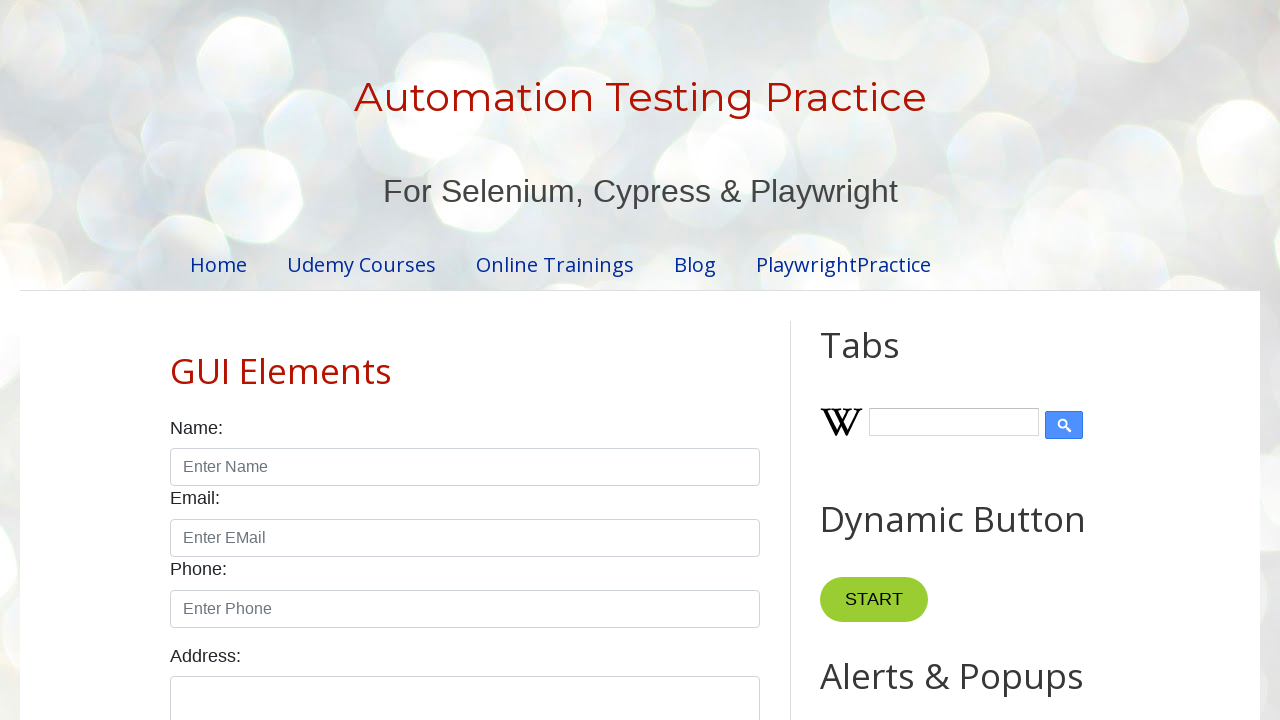

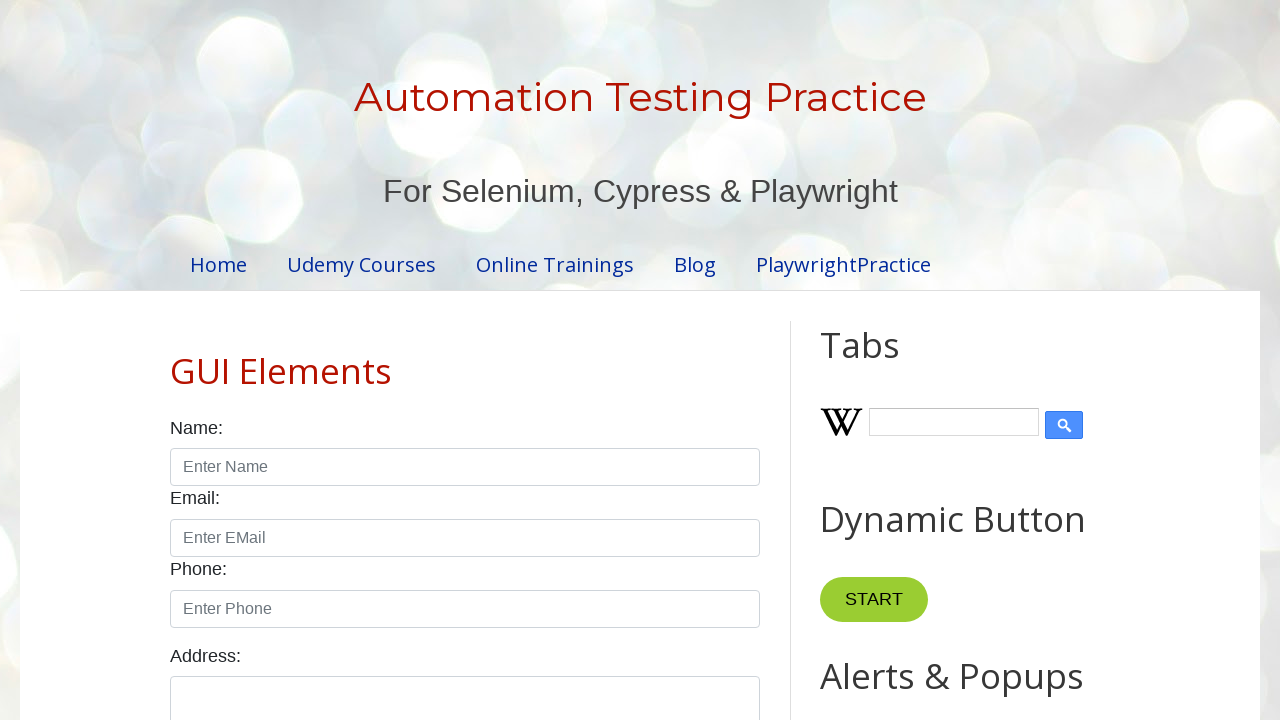